Tests keyboard key press functionality using action builder approach by sending a TAB key to the currently focused element and verifying the result text.

Starting URL: http://the-internet.herokuapp.com/key_presses

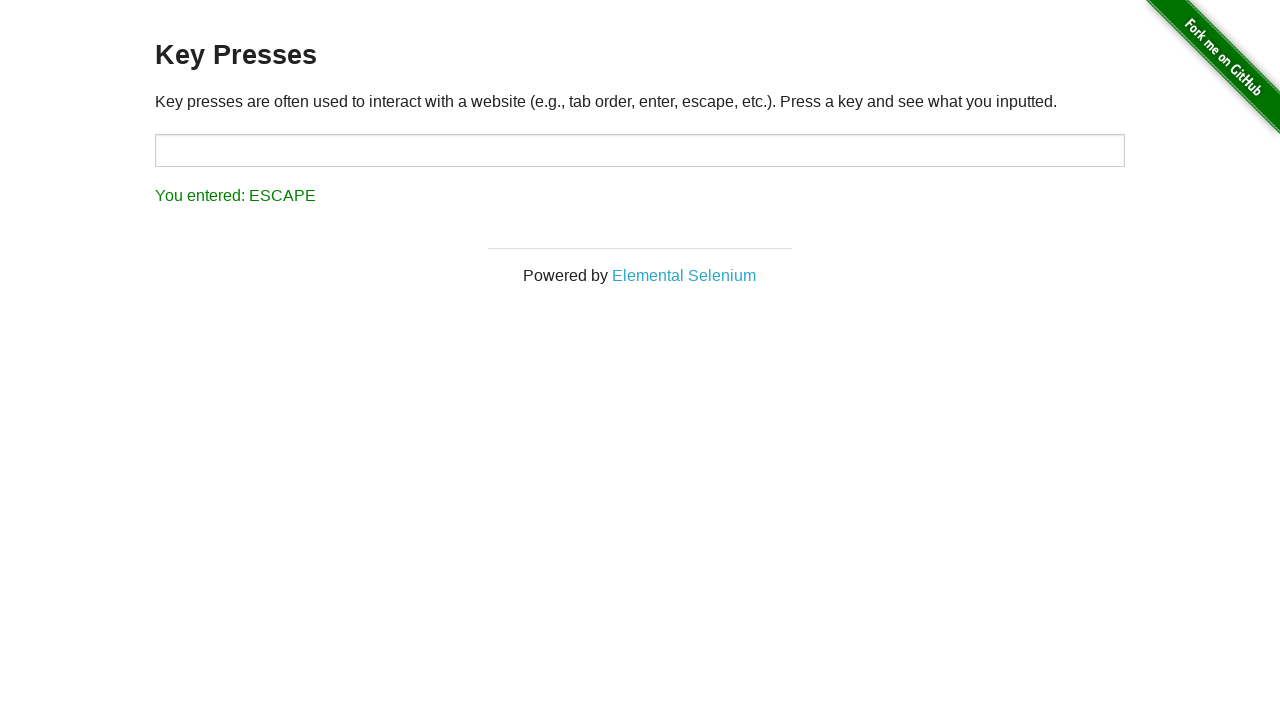

Pressed Tab key on currently focused element
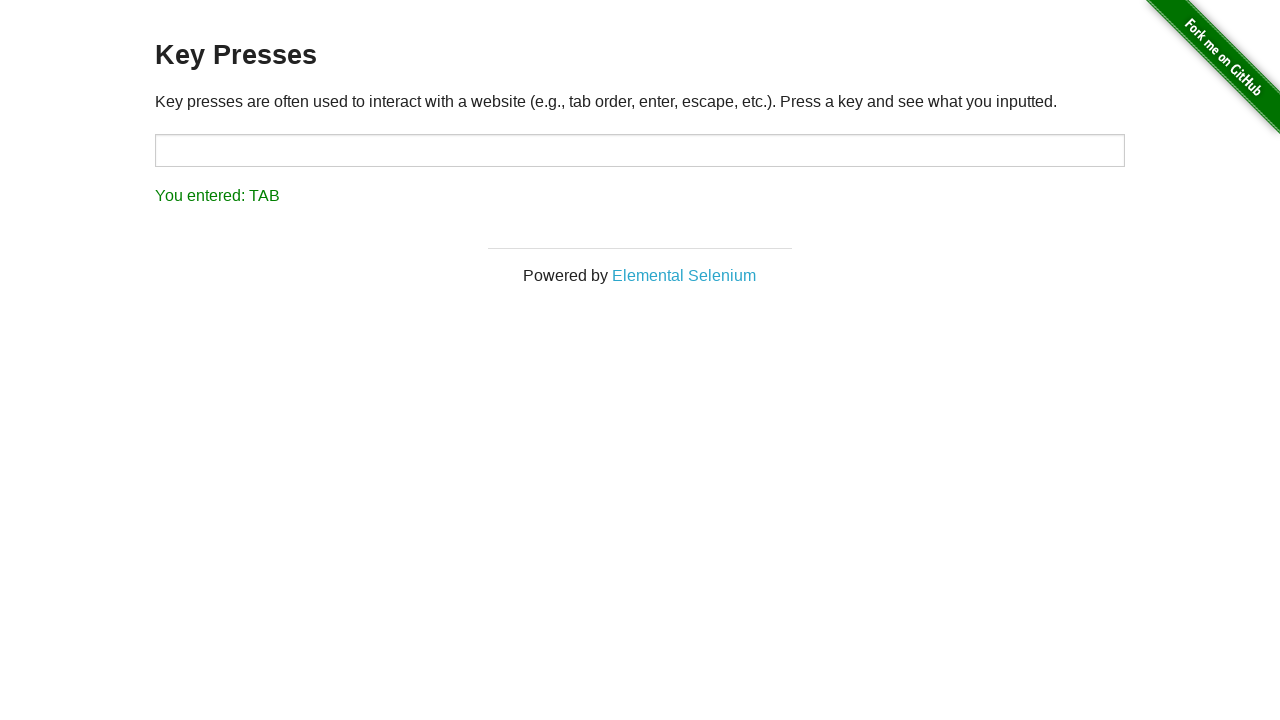

Retrieved result text from #result element
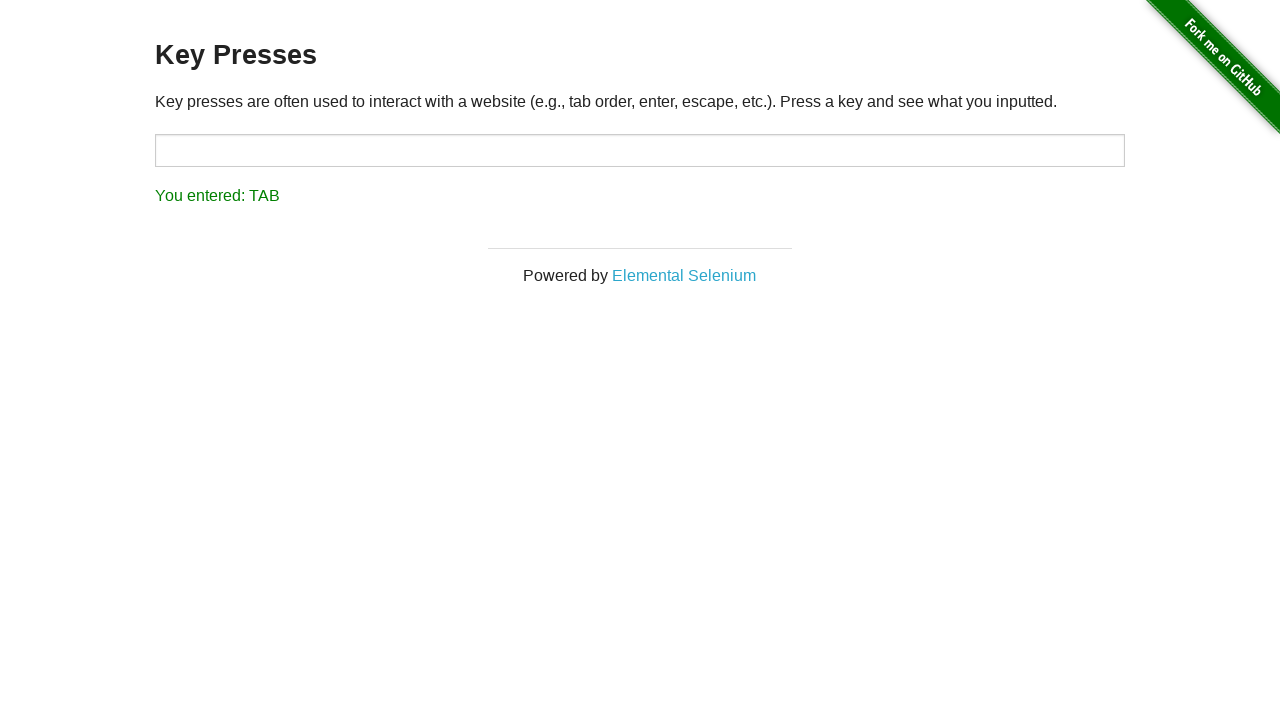

Verified result text equals 'You entered: TAB'
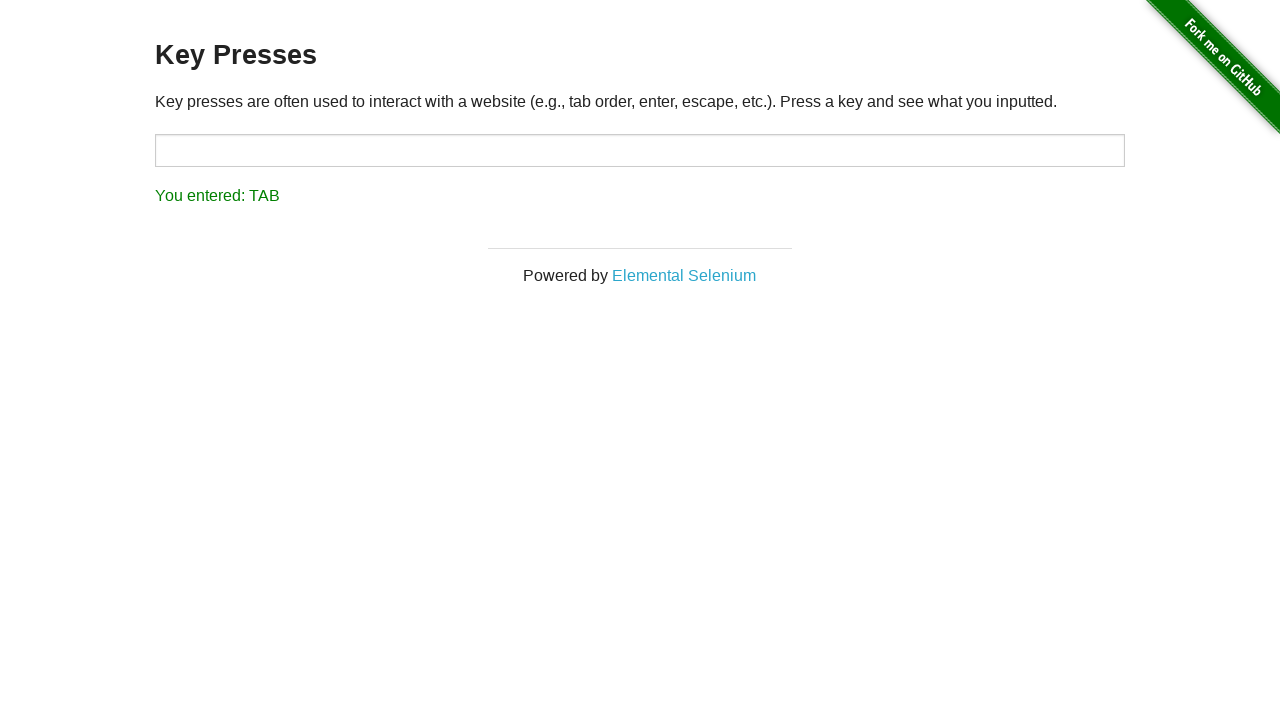

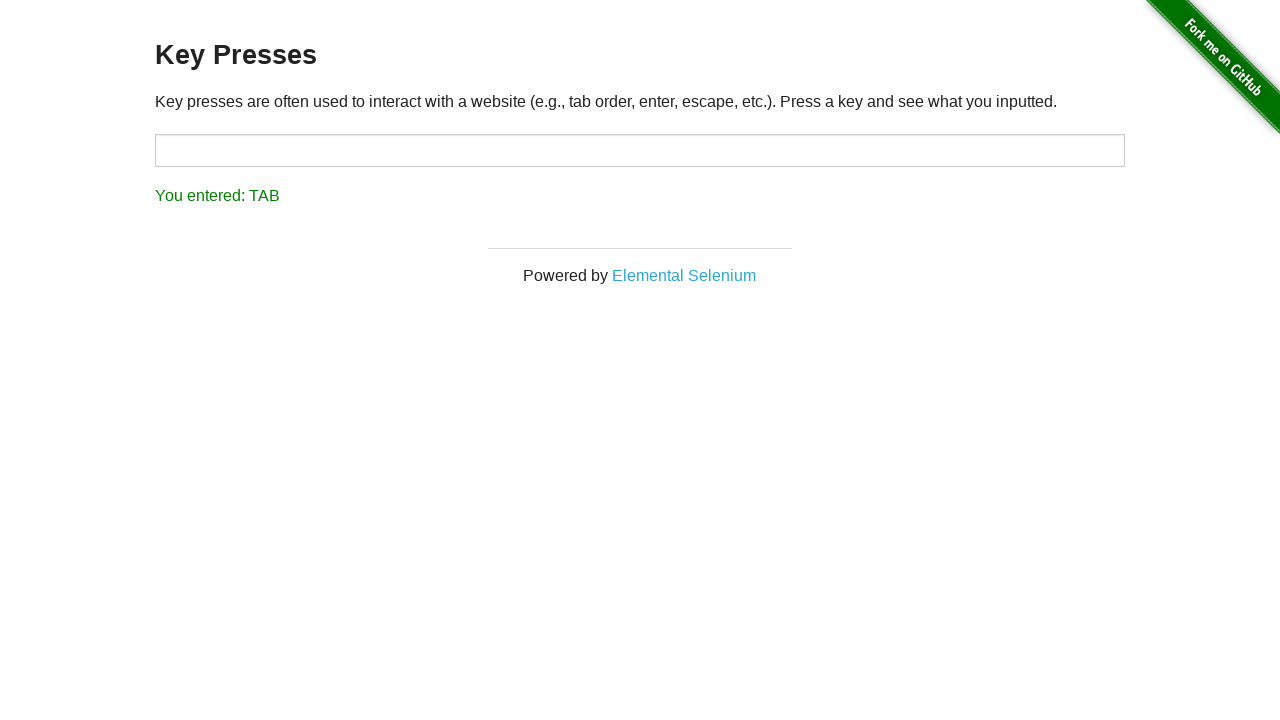